Tests dropdown selection and passenger count functionality on a flight booking form by selecting different currencies and incrementing adult passenger count

Starting URL: https://rahulshettyacademy.com/dropdownsPractise/

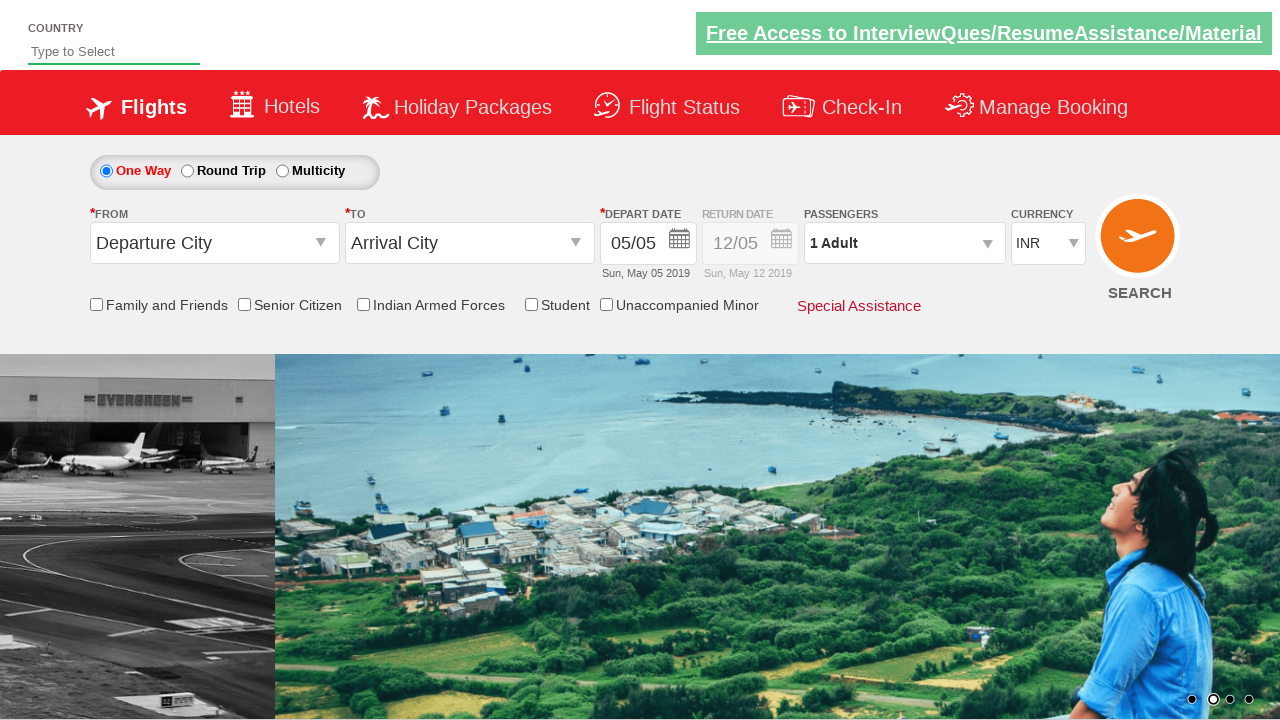

Selected AED currency from dropdown by value on #ctl00_mainContent_DropDownListCurrency
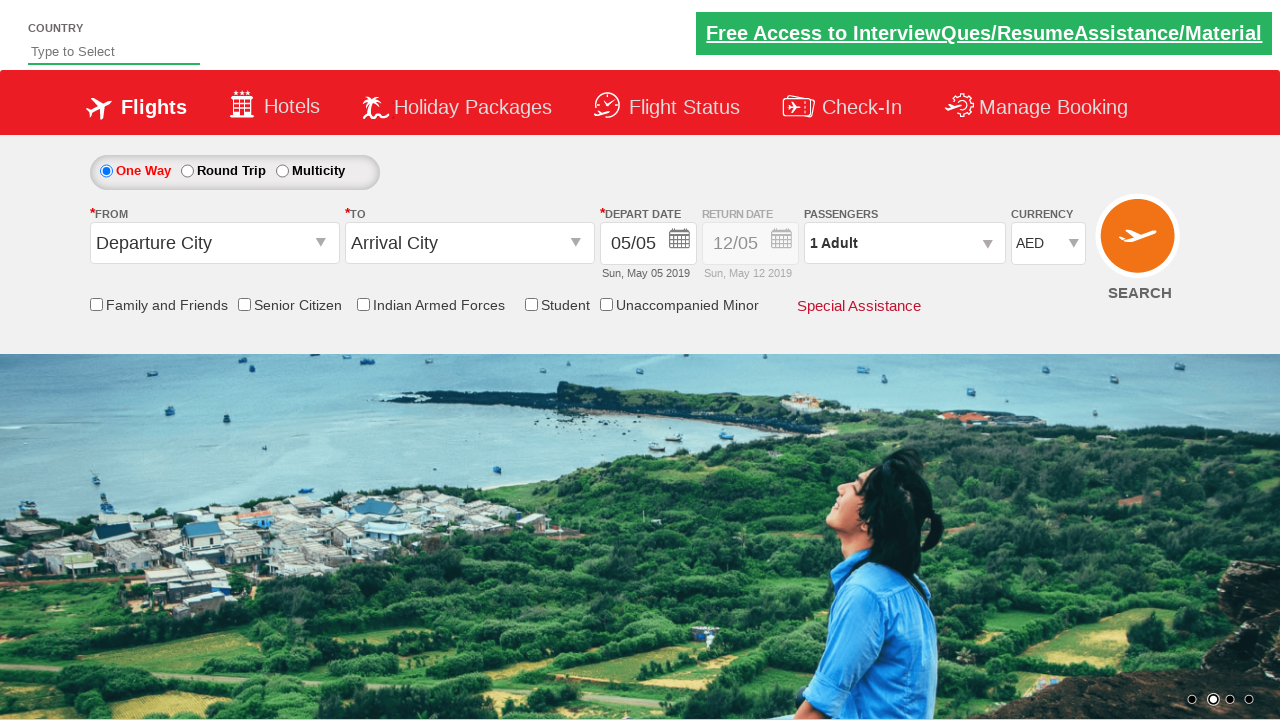

Selected USD currency from dropdown by index 3 on #ctl00_mainContent_DropDownListCurrency
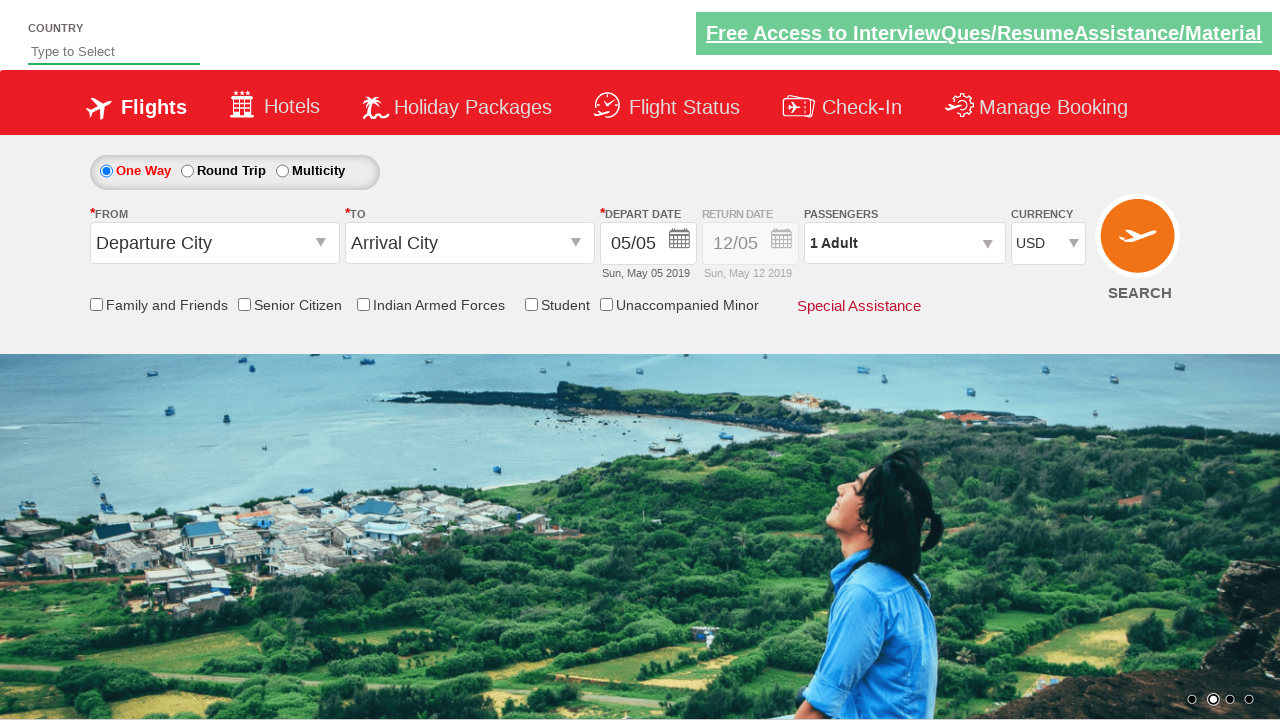

Selected INR currency from dropdown by label on #ctl00_mainContent_DropDownListCurrency
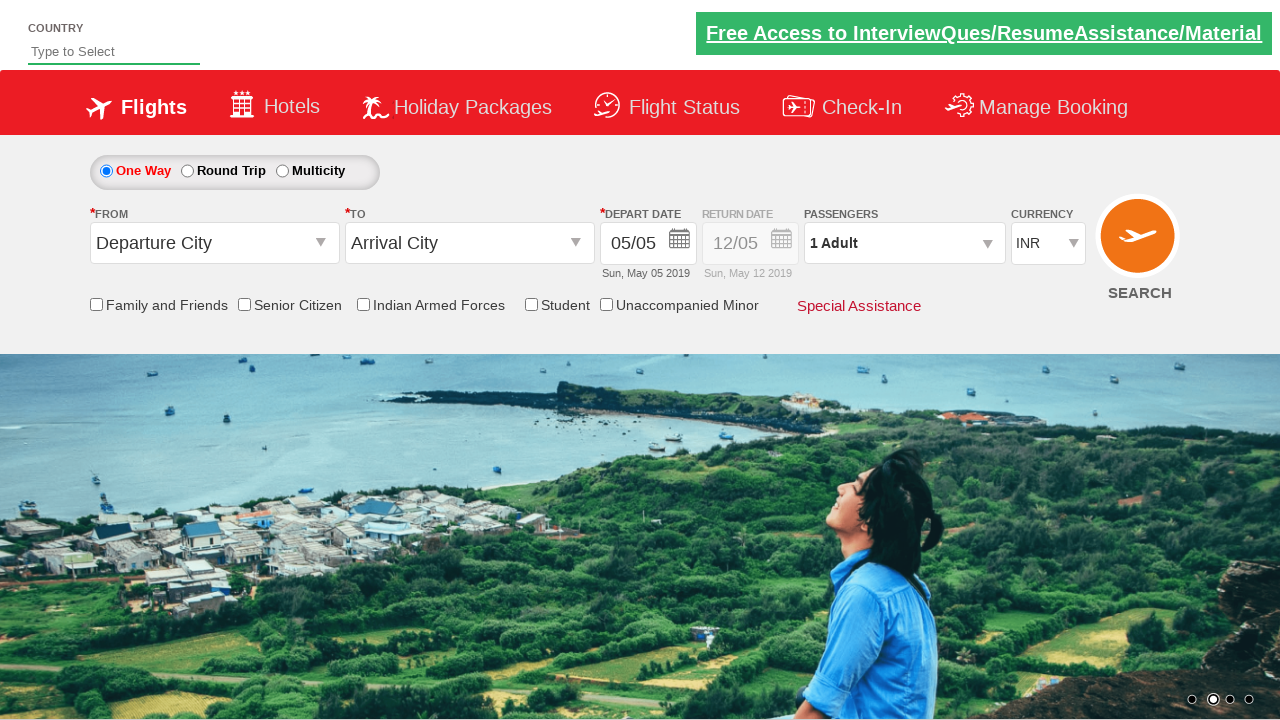

Clicked passenger info section to open passenger selection at (904, 243) on #divpaxinfo
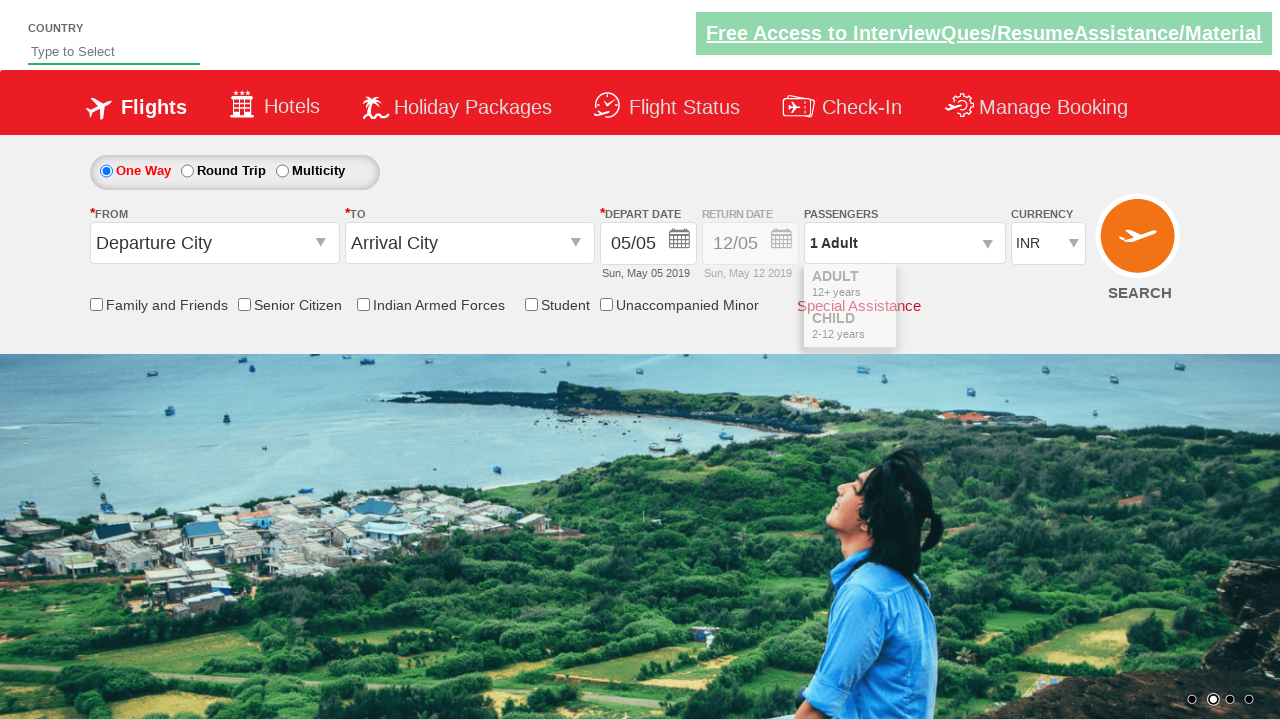

Incremented adult passenger count (iteration 1 of 4) at (982, 288) on #hrefIncAdt
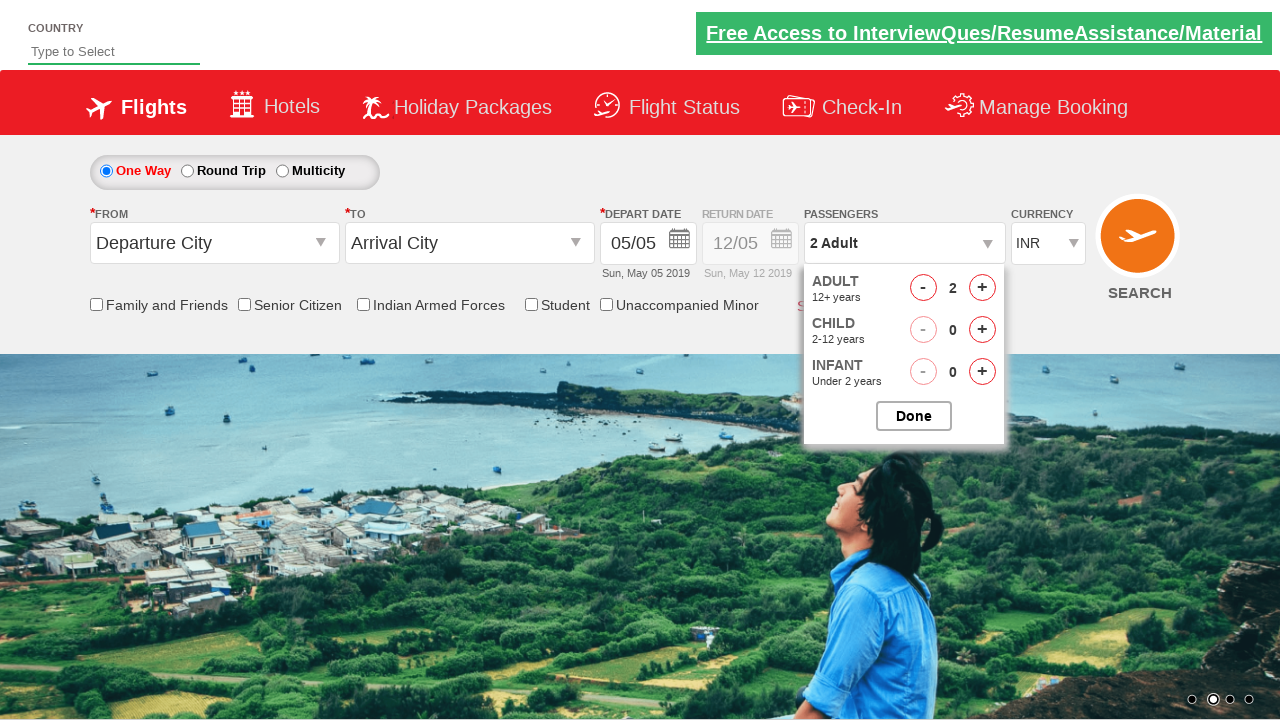

Incremented adult passenger count (iteration 2 of 4) at (982, 288) on #hrefIncAdt
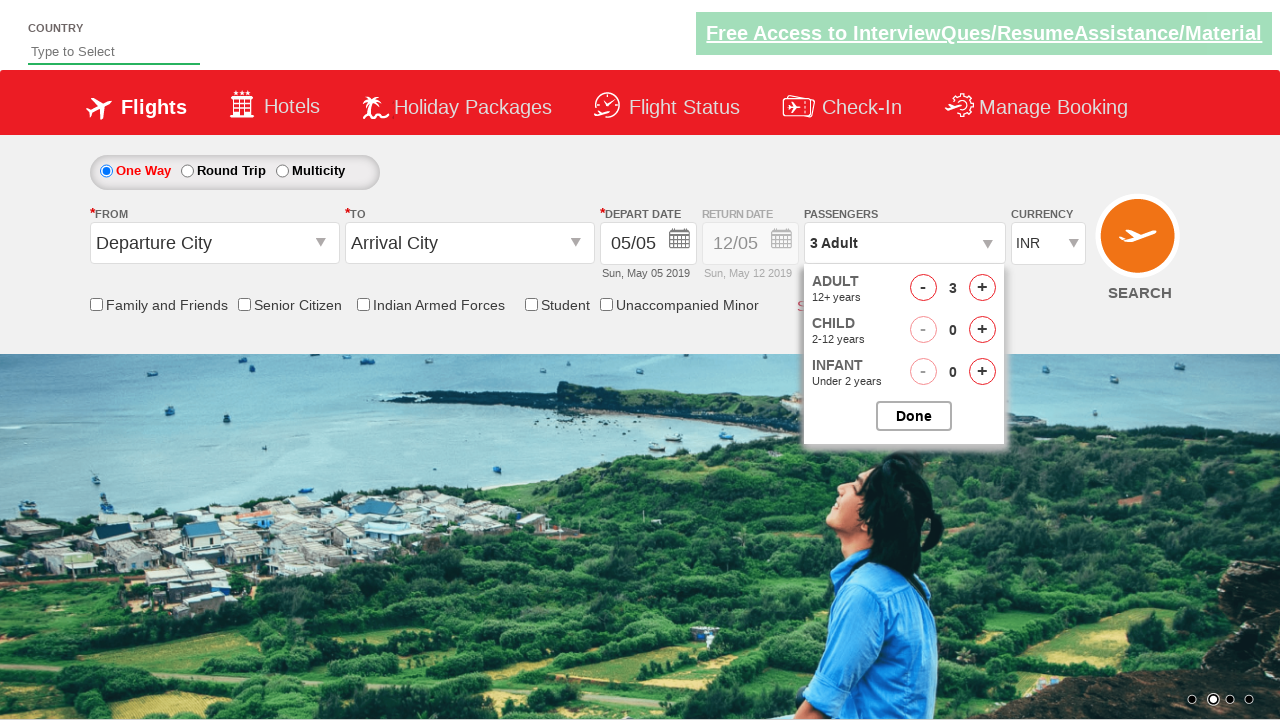

Incremented adult passenger count (iteration 3 of 4) at (982, 288) on #hrefIncAdt
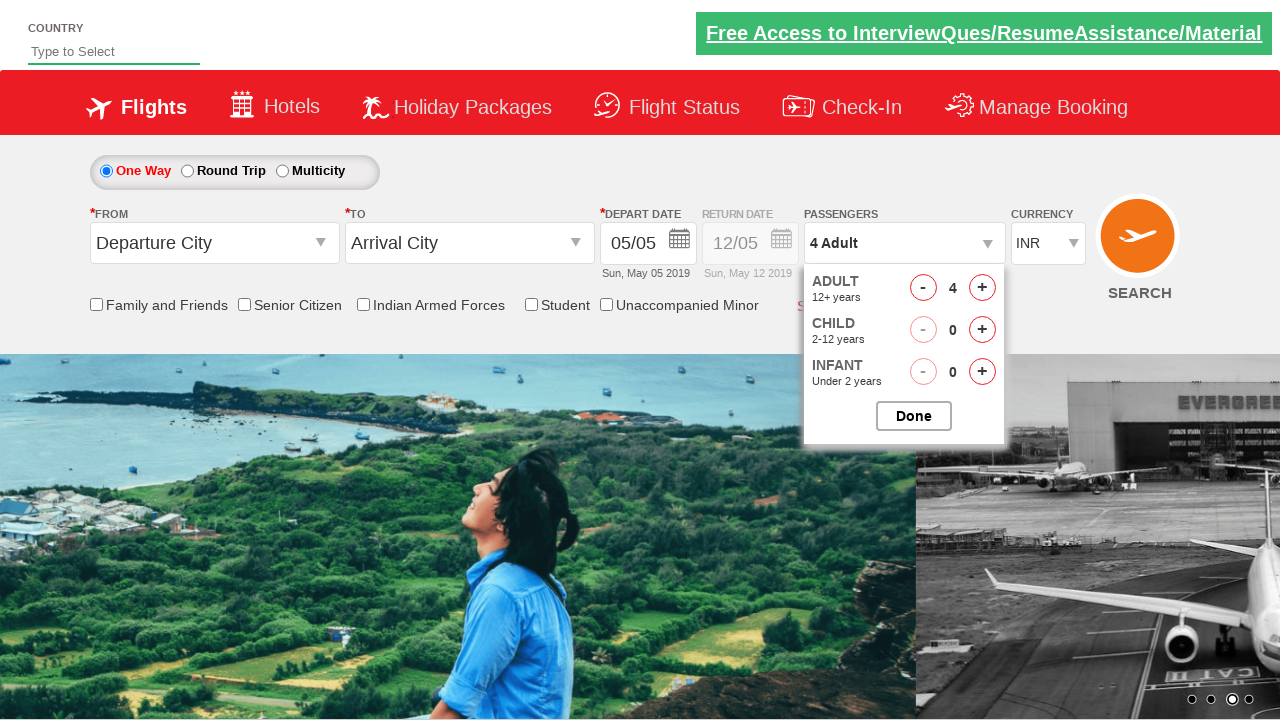

Incremented adult passenger count (iteration 4 of 4) at (982, 288) on #hrefIncAdt
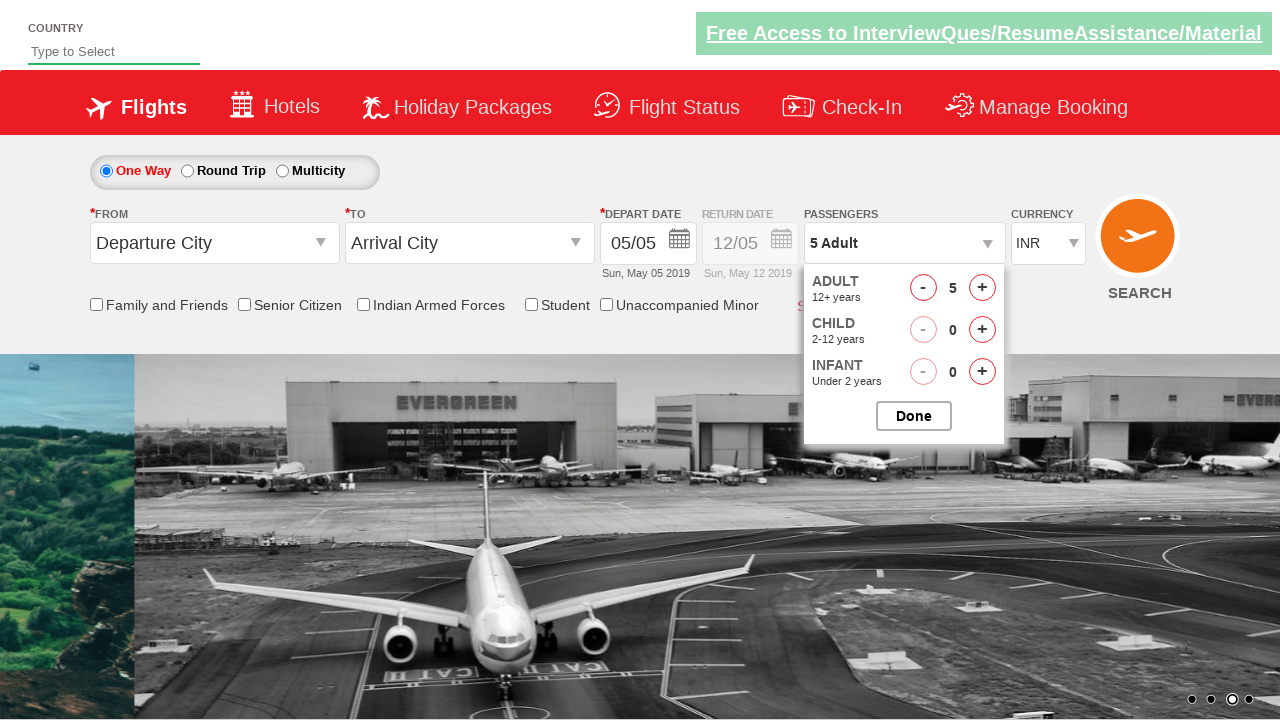

Closed passenger selection dialog at (914, 416) on #btnclosepaxoption
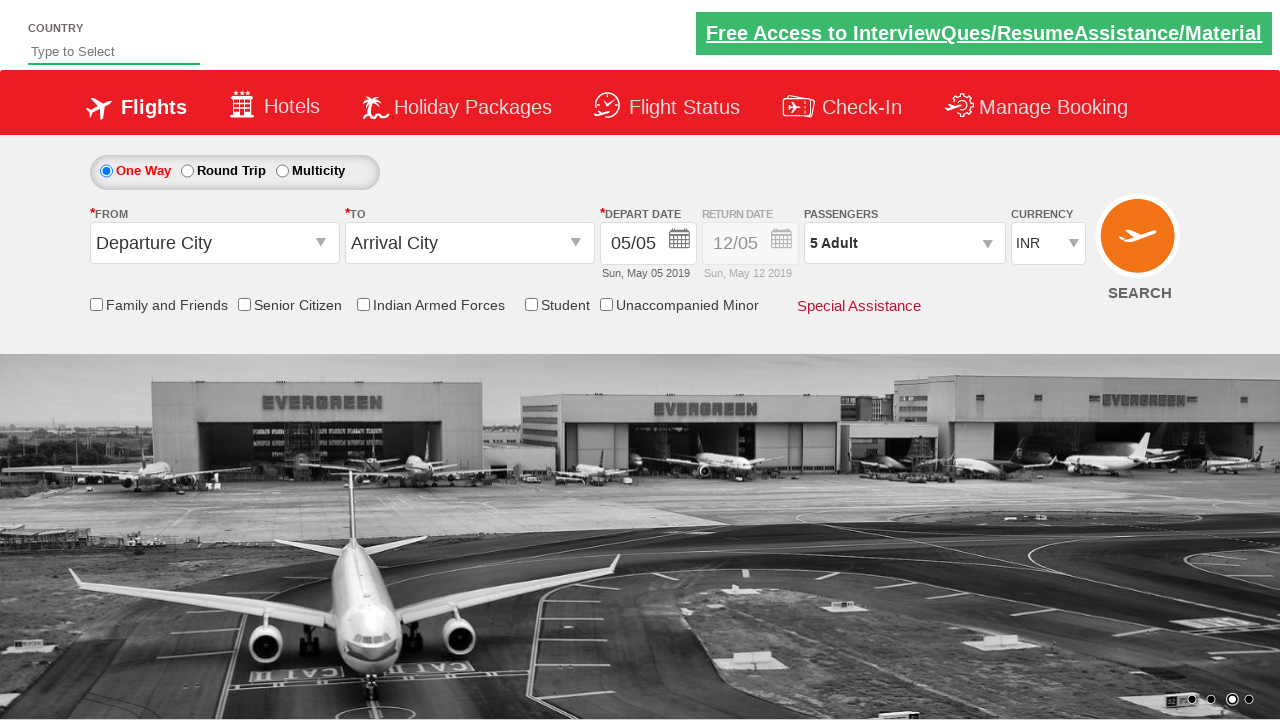

Retrieved passenger info text: 5 Adult
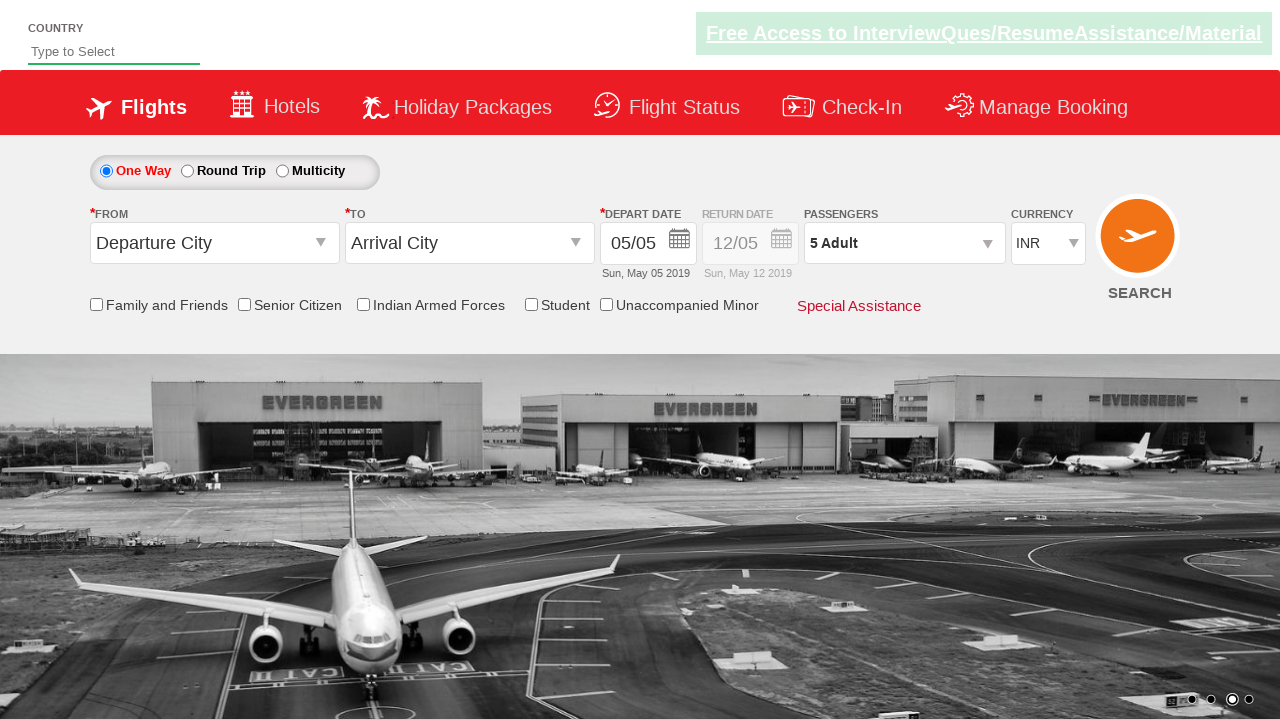

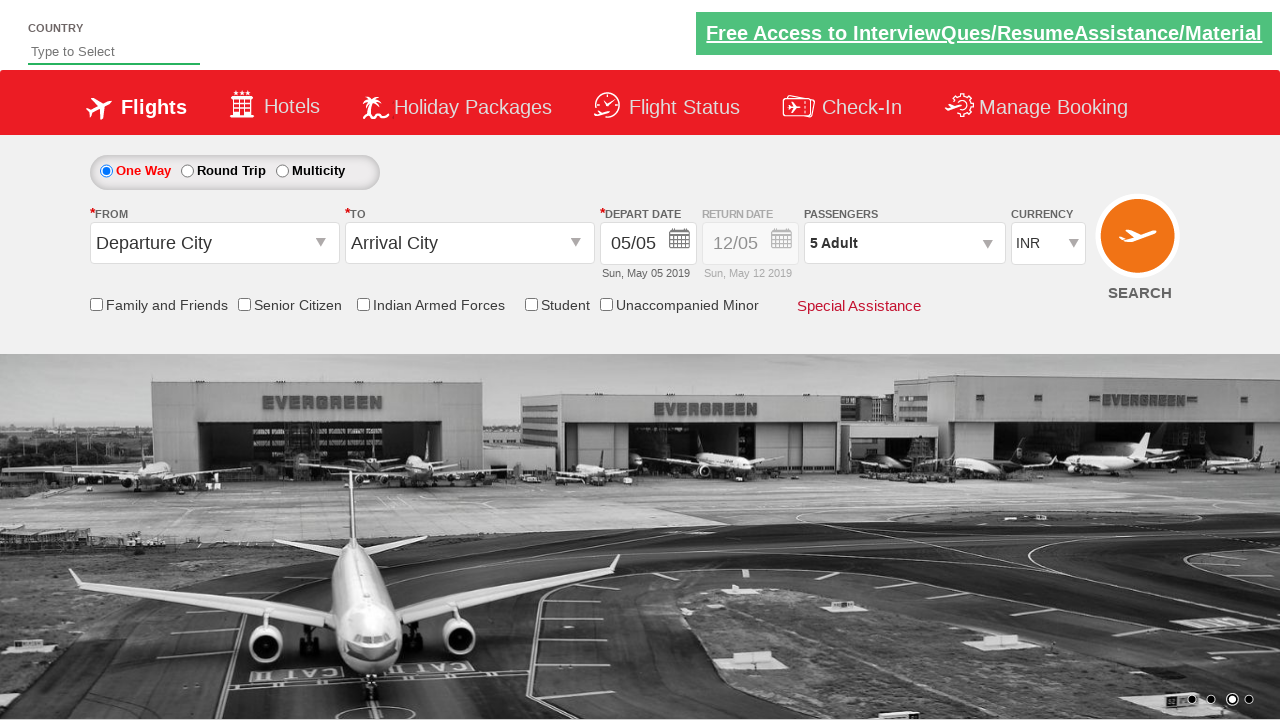